Tests clicking a blue button with dynamic class attributes 3 times, accepting the alert dialog that appears after each click.

Starting URL: http://uitestingplayground.com/classattr

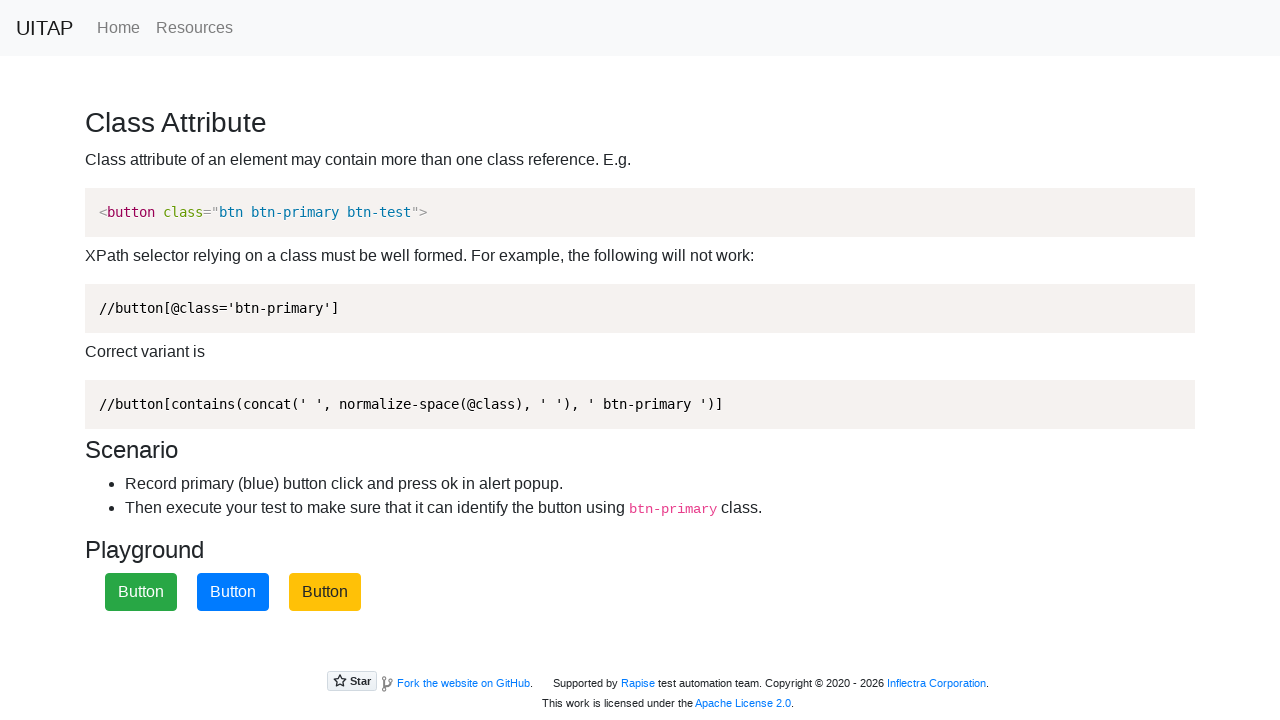

Navigated to classattr test page
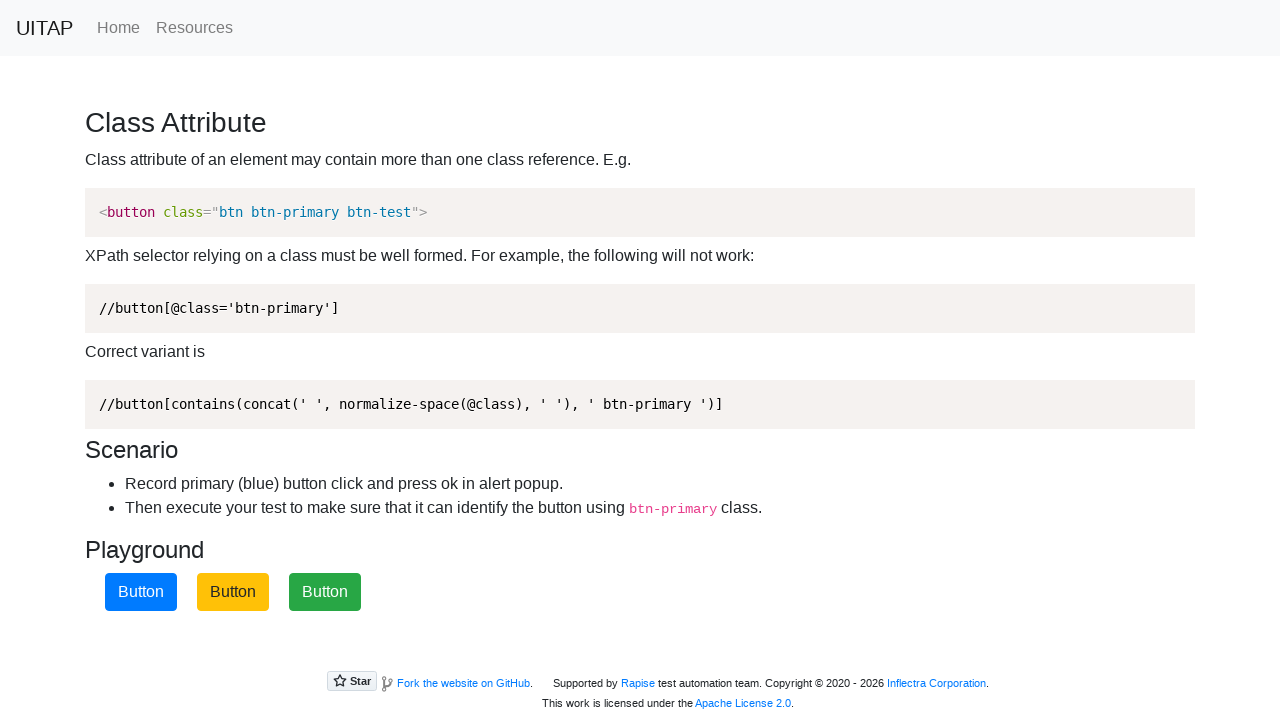

Set up dialog handler to auto-accept alerts
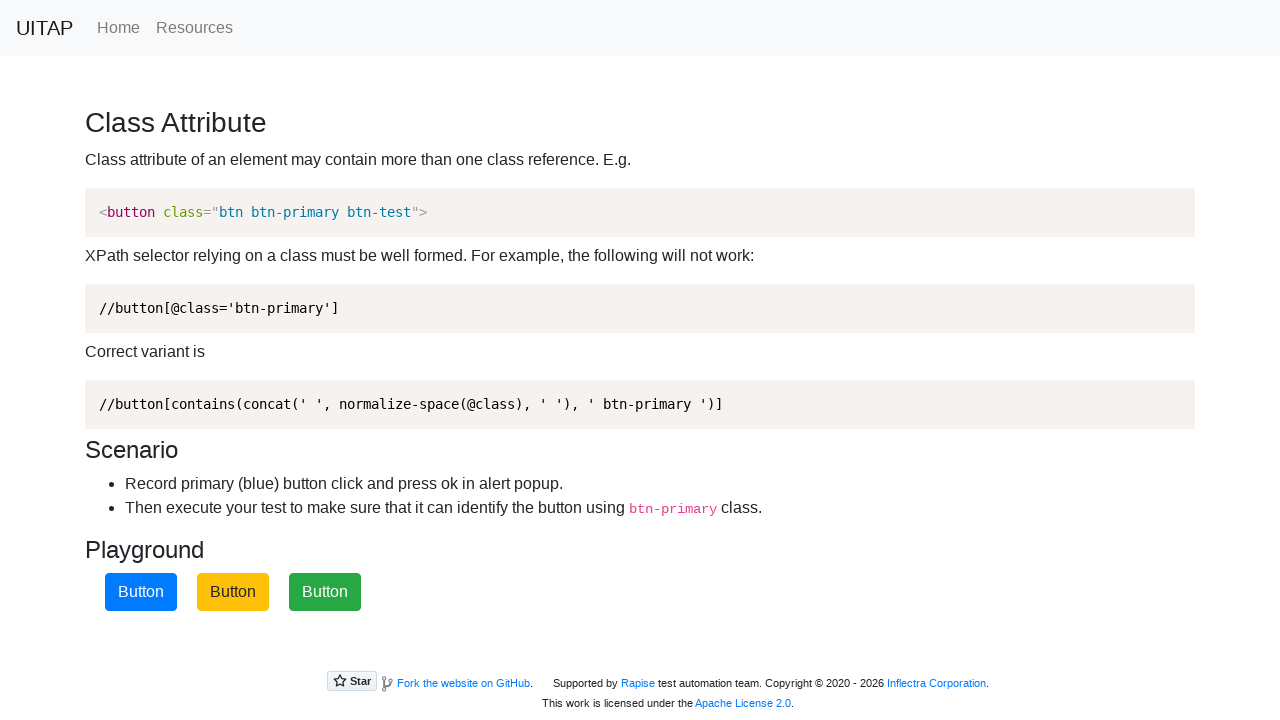

Clicked blue button with dynamic class attributes at (141, 592) on button.btn-primary
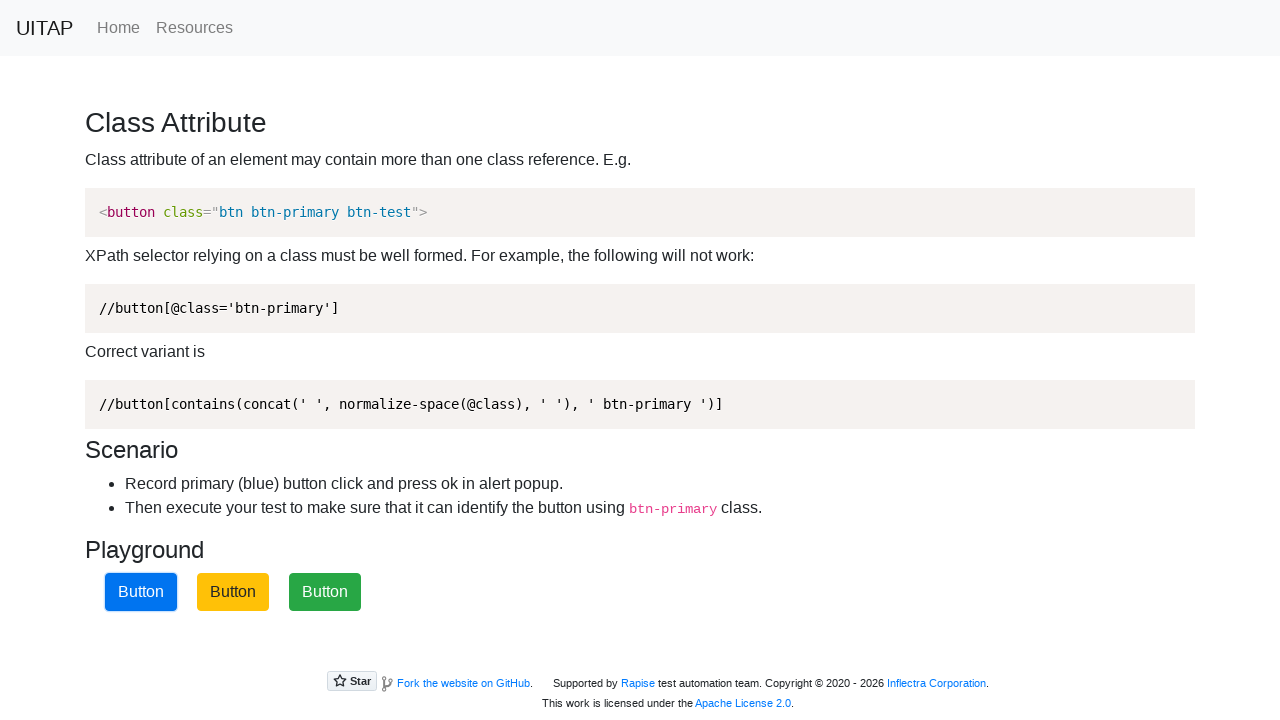

Alert dialog accepted and waiting period completed
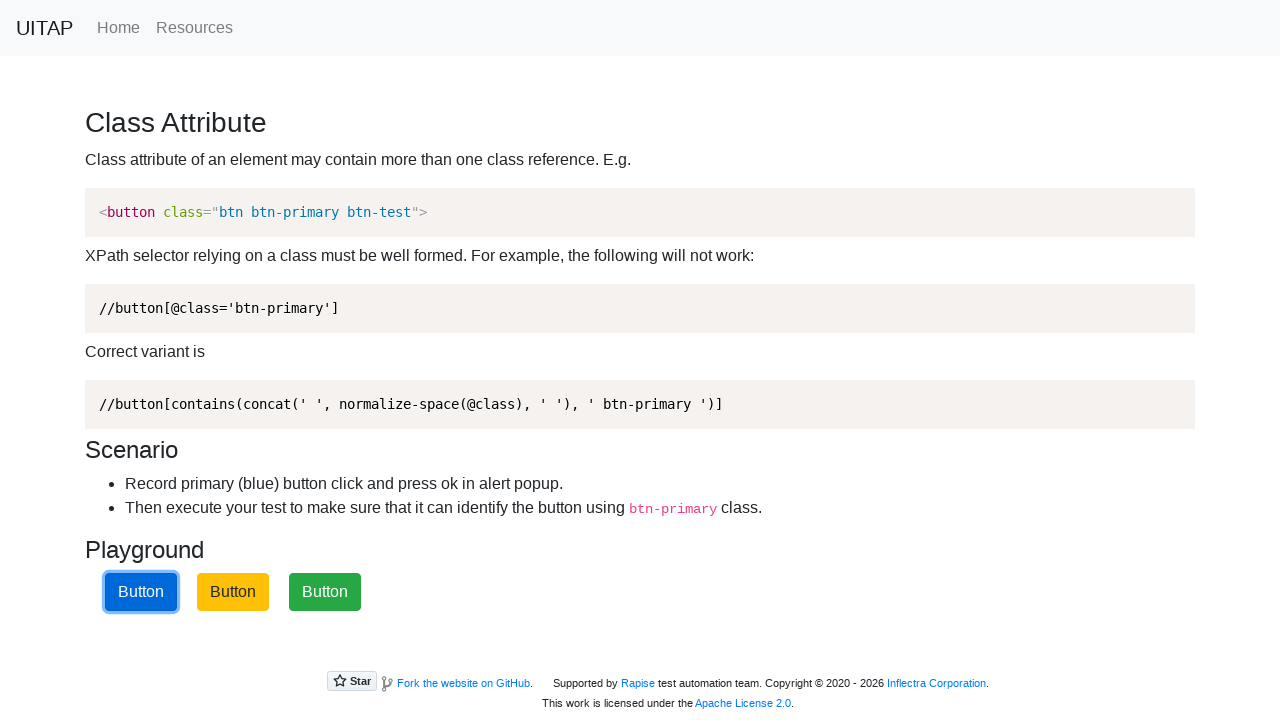

Clicked blue button with dynamic class attributes at (141, 592) on button.btn-primary
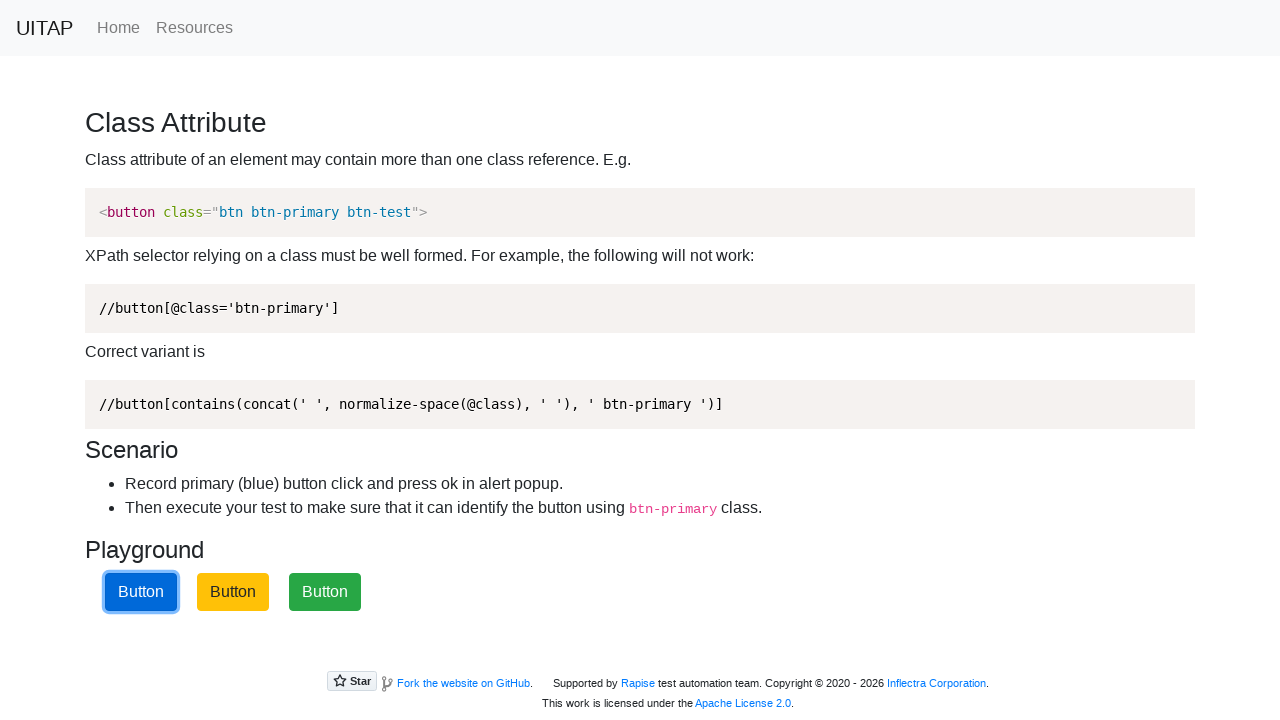

Alert dialog accepted and waiting period completed
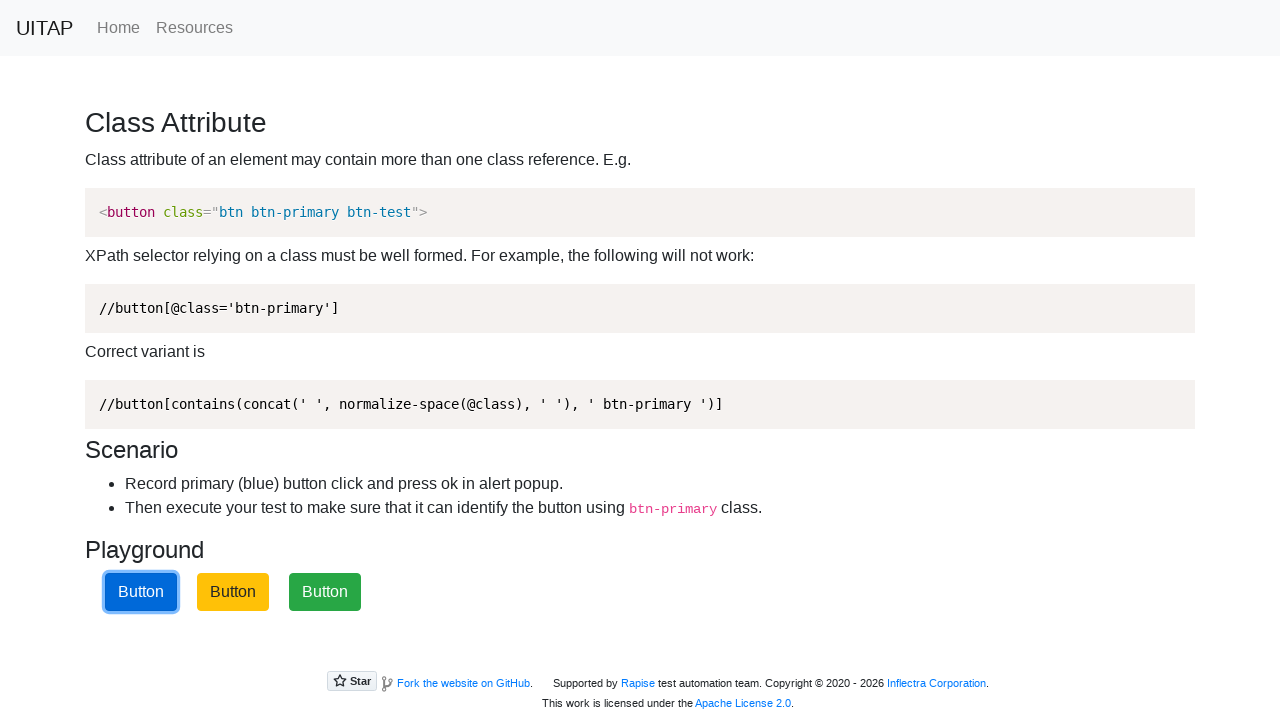

Clicked blue button with dynamic class attributes at (141, 592) on button.btn-primary
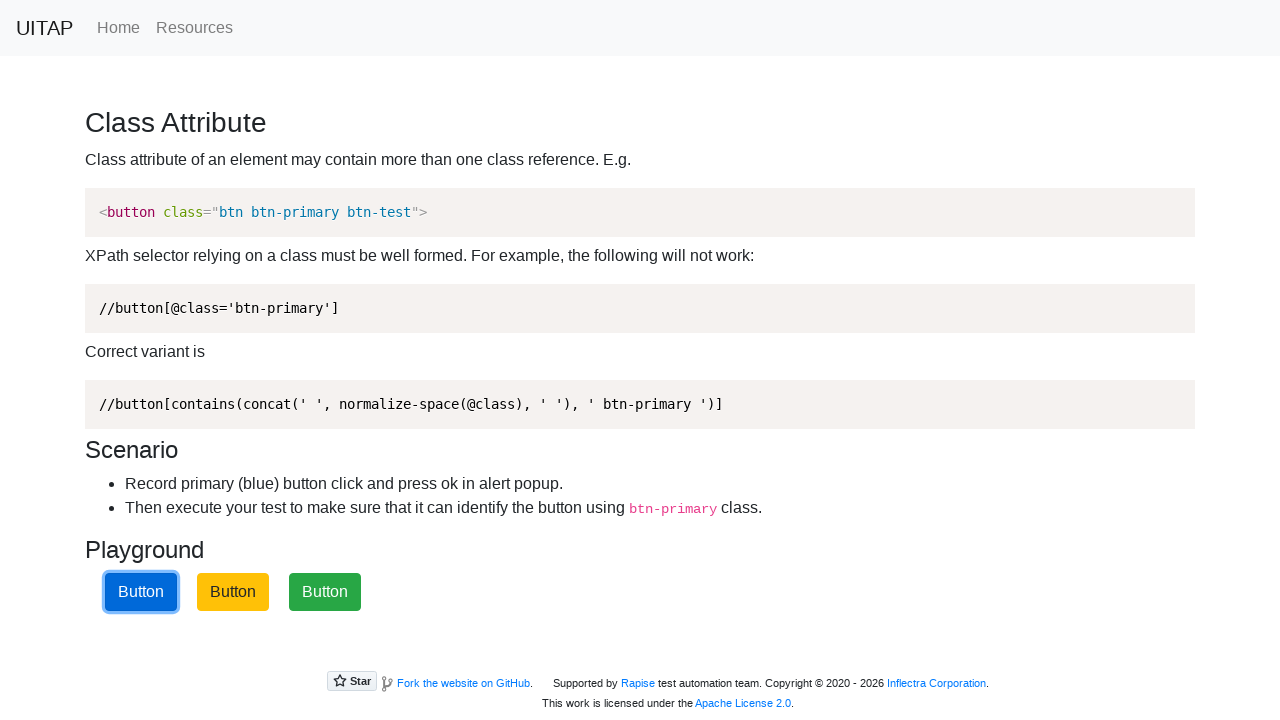

Alert dialog accepted and waiting period completed
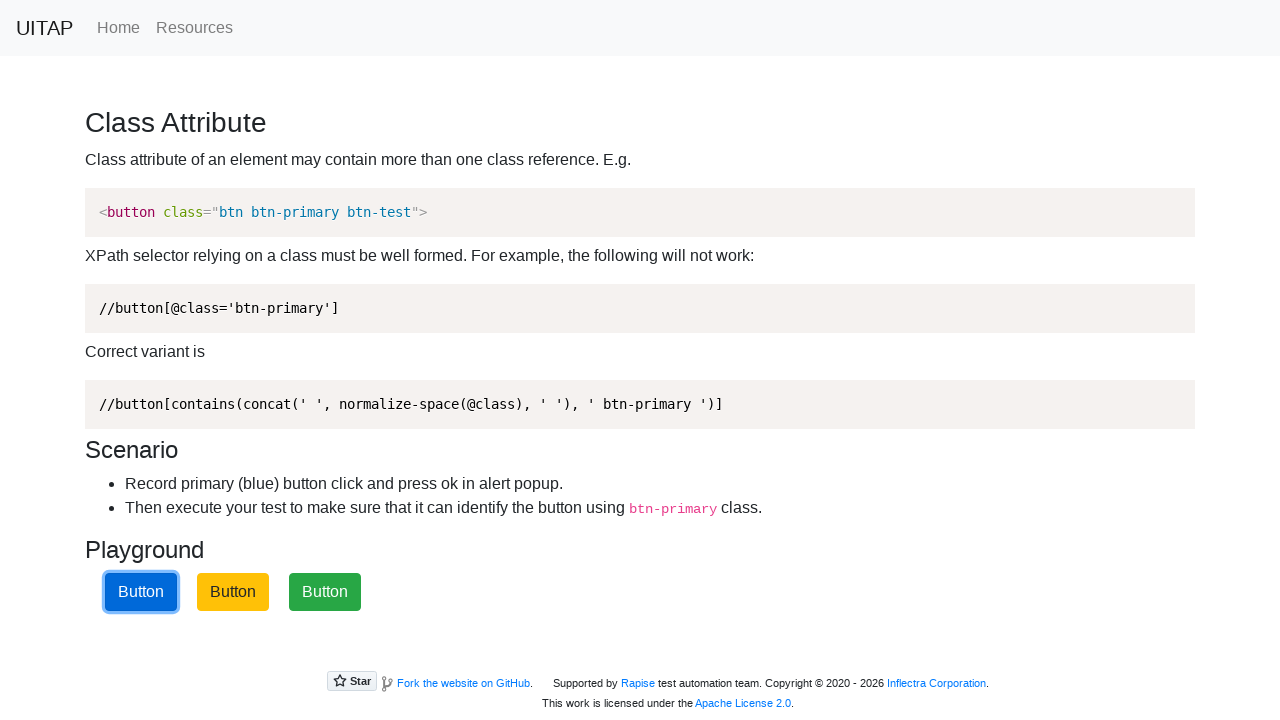

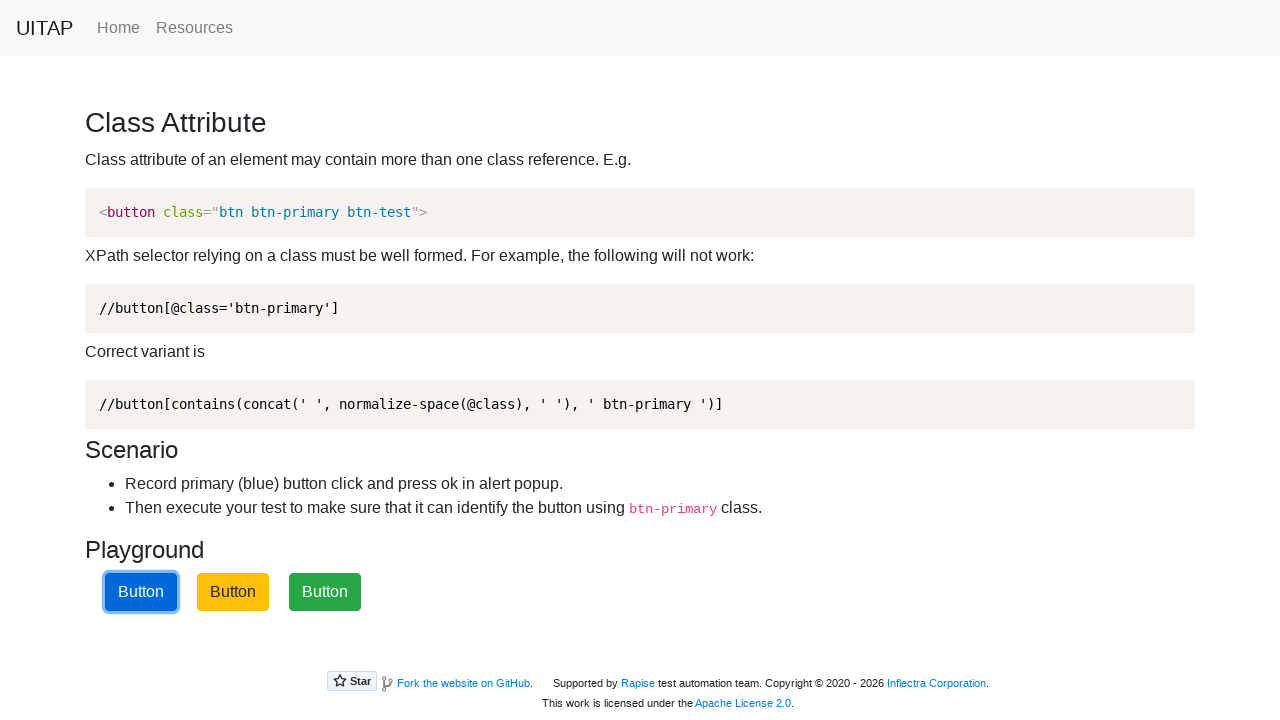